Tests interaction with a dynamic paginated web table by clicking through each pagination page and selecting checkboxes in each row of the product table.

Starting URL: https://testautomationpractice.blogspot.com/

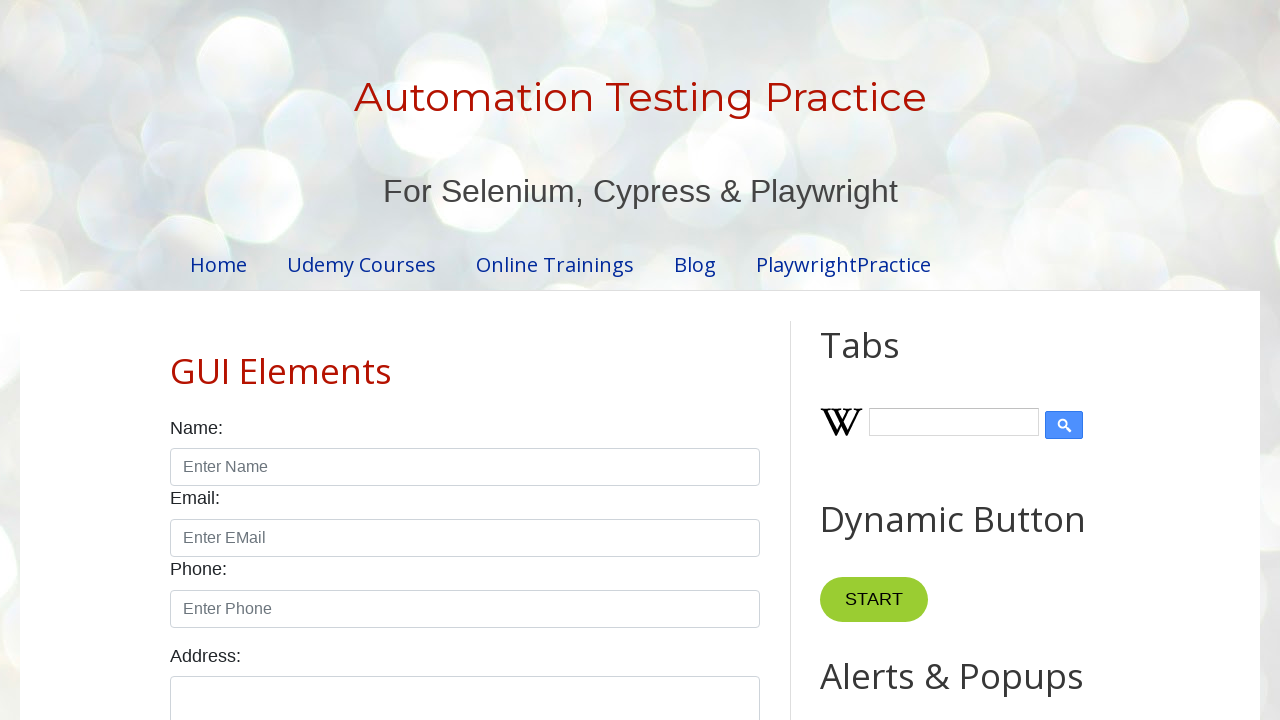

Product table loaded and visible
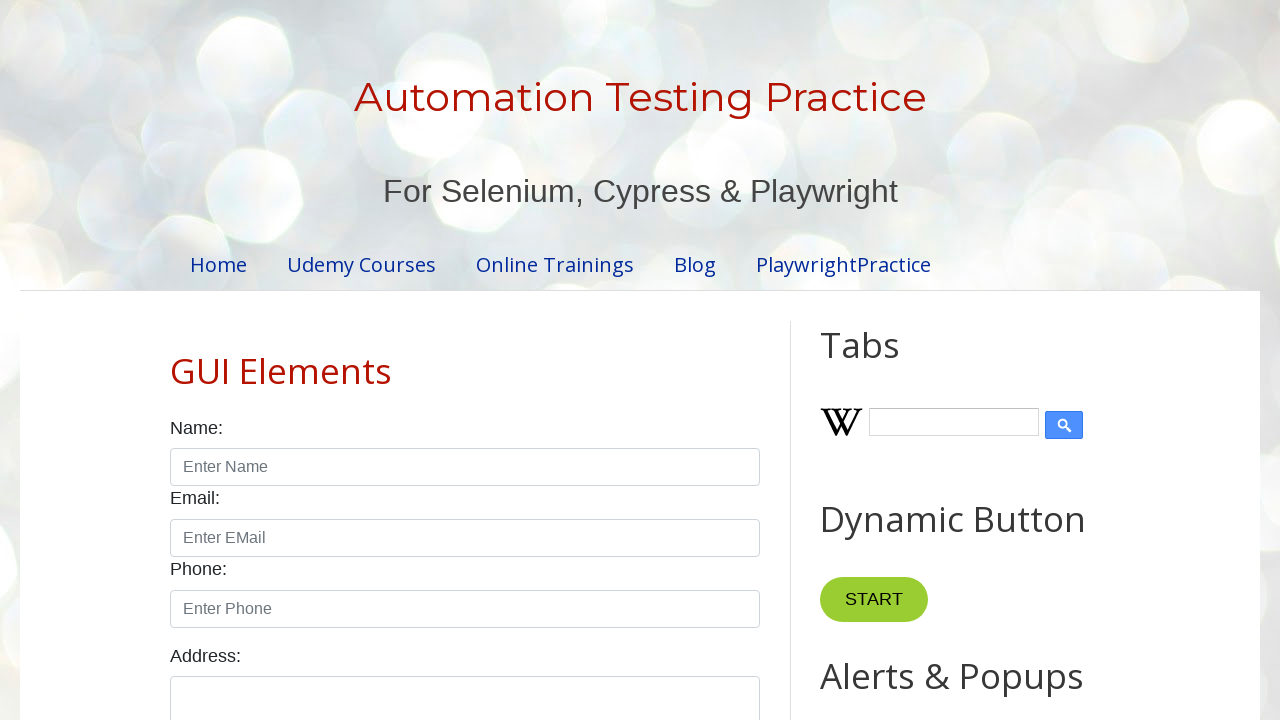

Retrieved pagination items count: 4
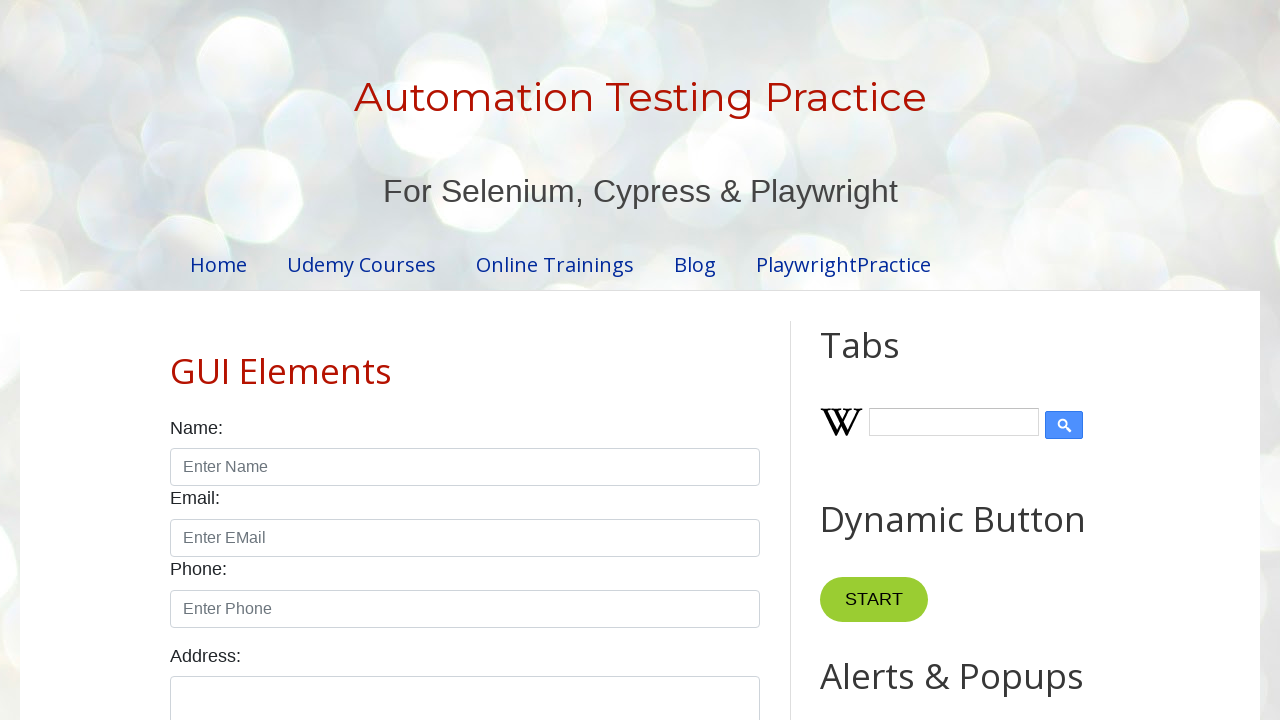

Clicked pagination page 1 at (416, 361) on //ul[@id='pagination']//li[1]
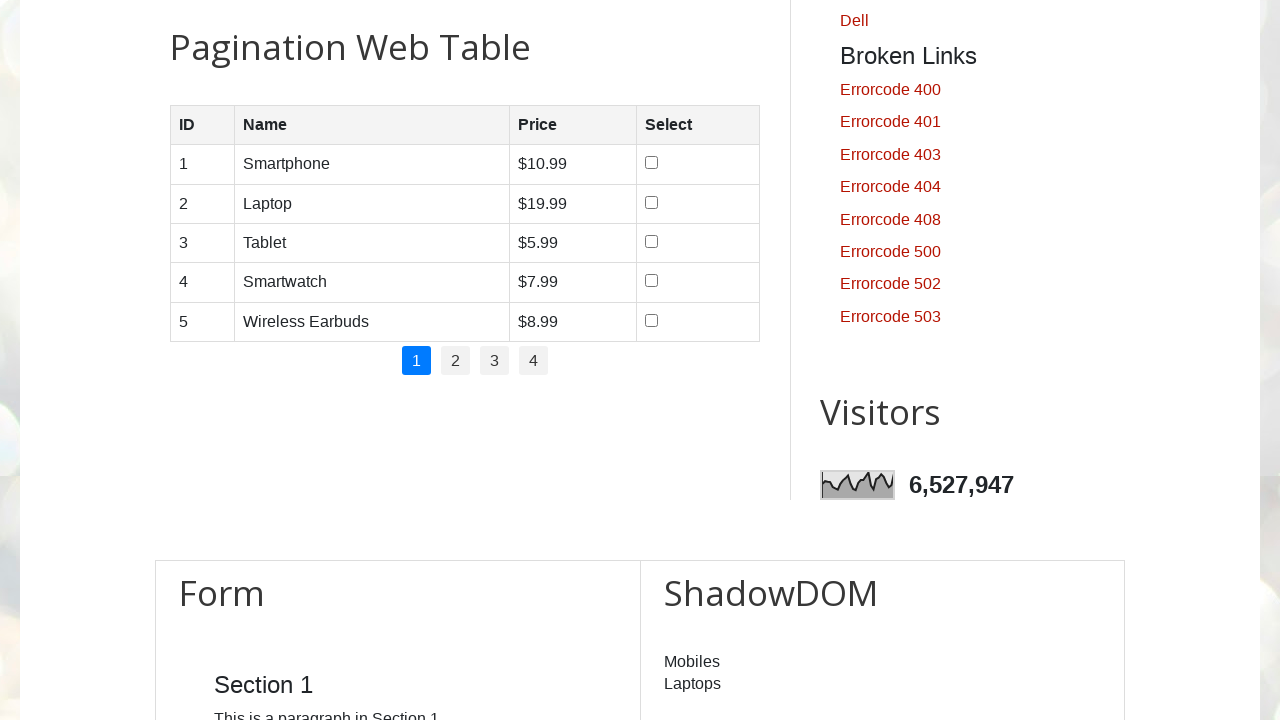

Waited for table to update after pagination click
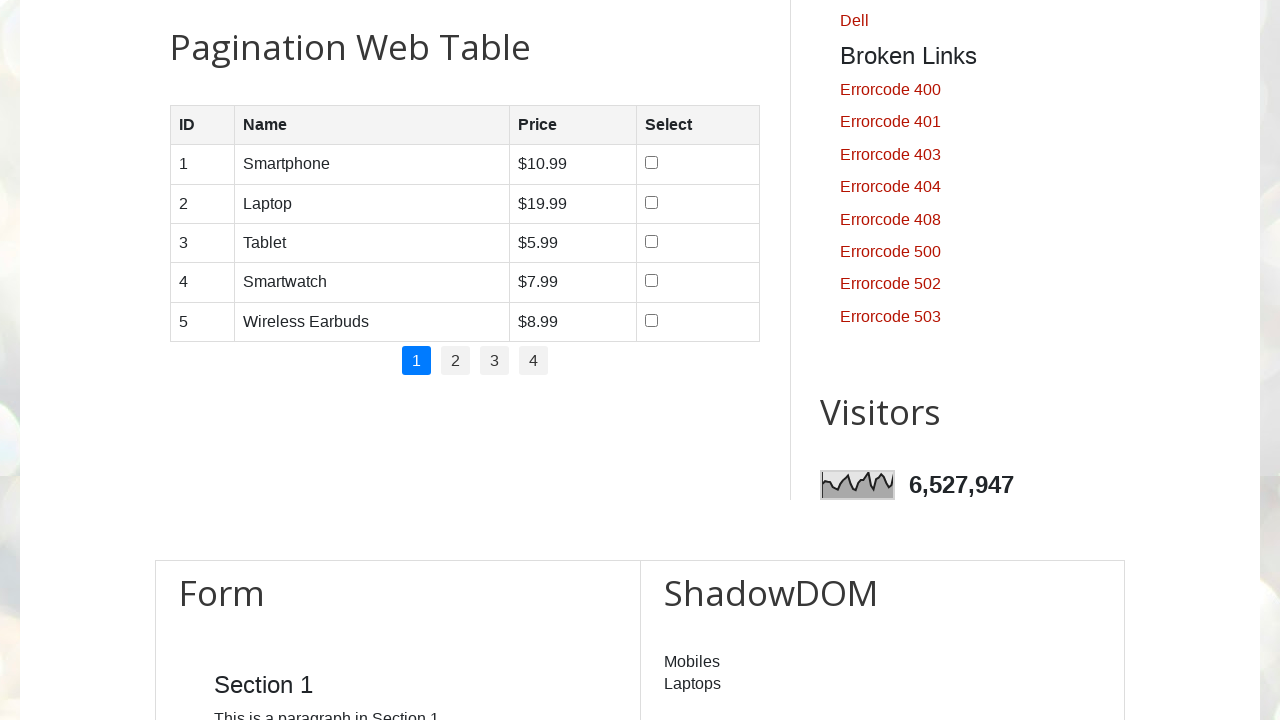

Retrieved row count from tbody: 5
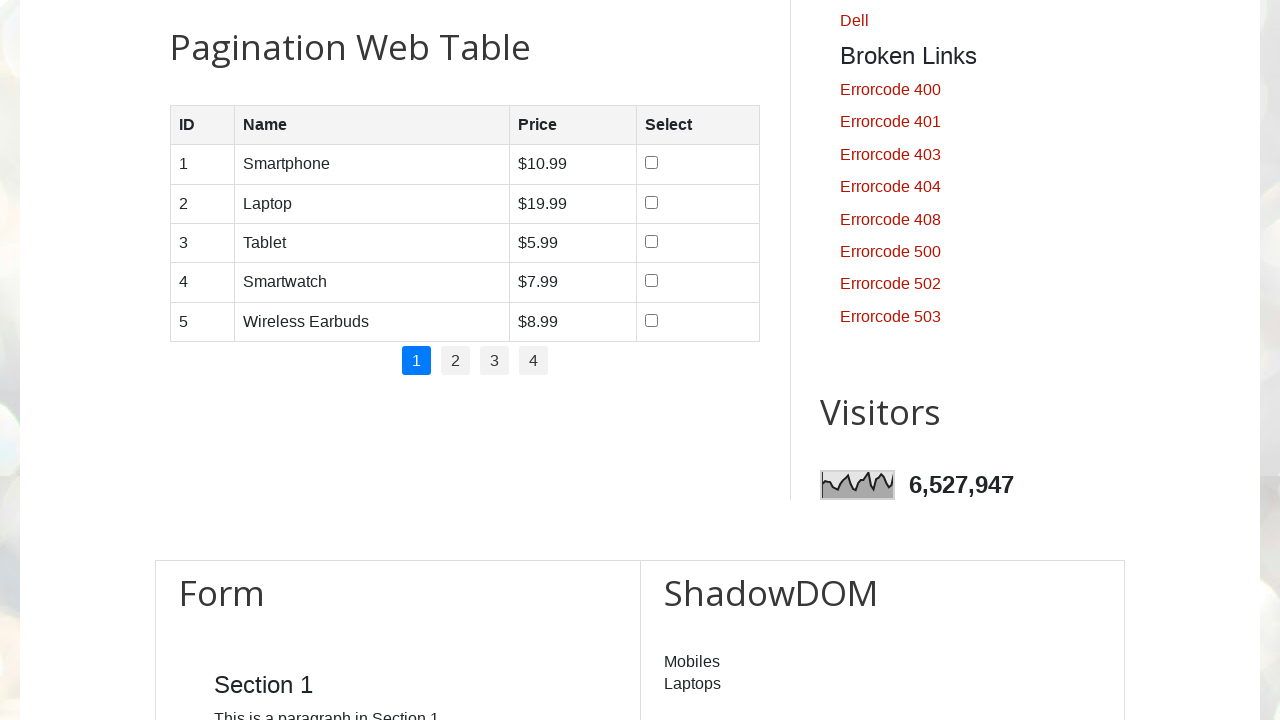

Retrieved column count: 4
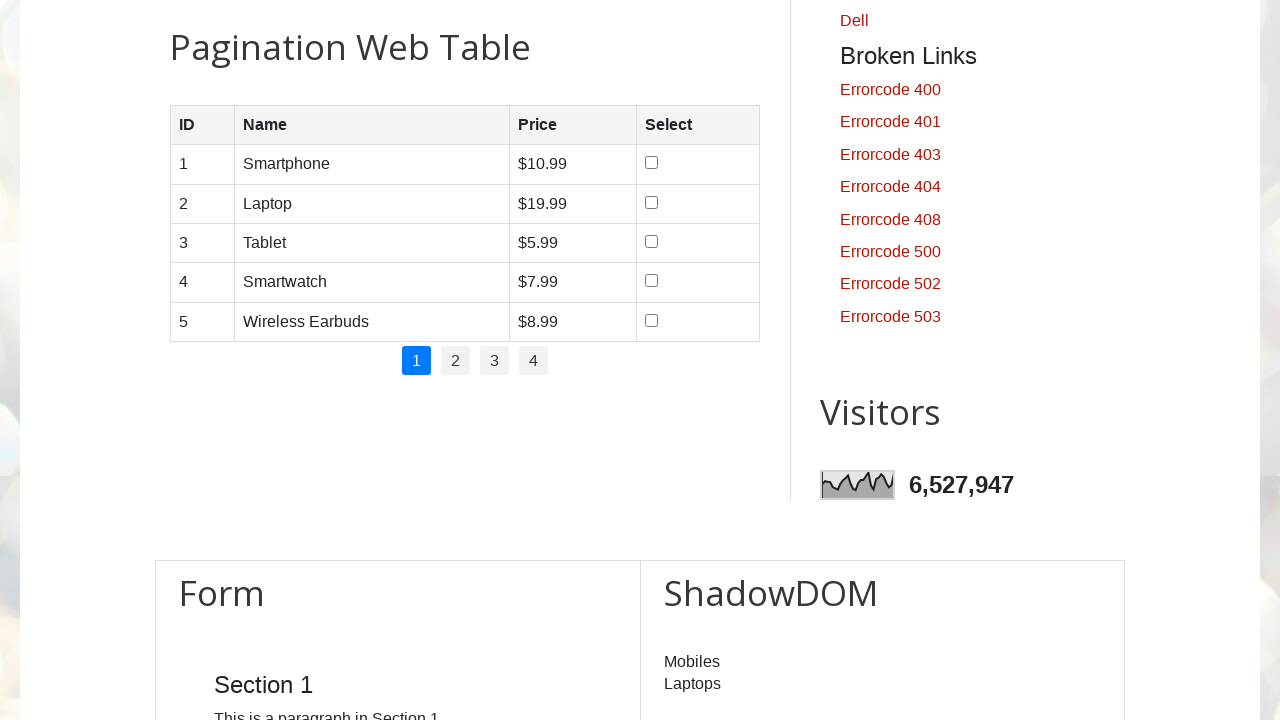

Clicked checkbox in row 1 on page 1 at (651, 202) on //table[@id='productTable']//tr[2]//td[4]//input
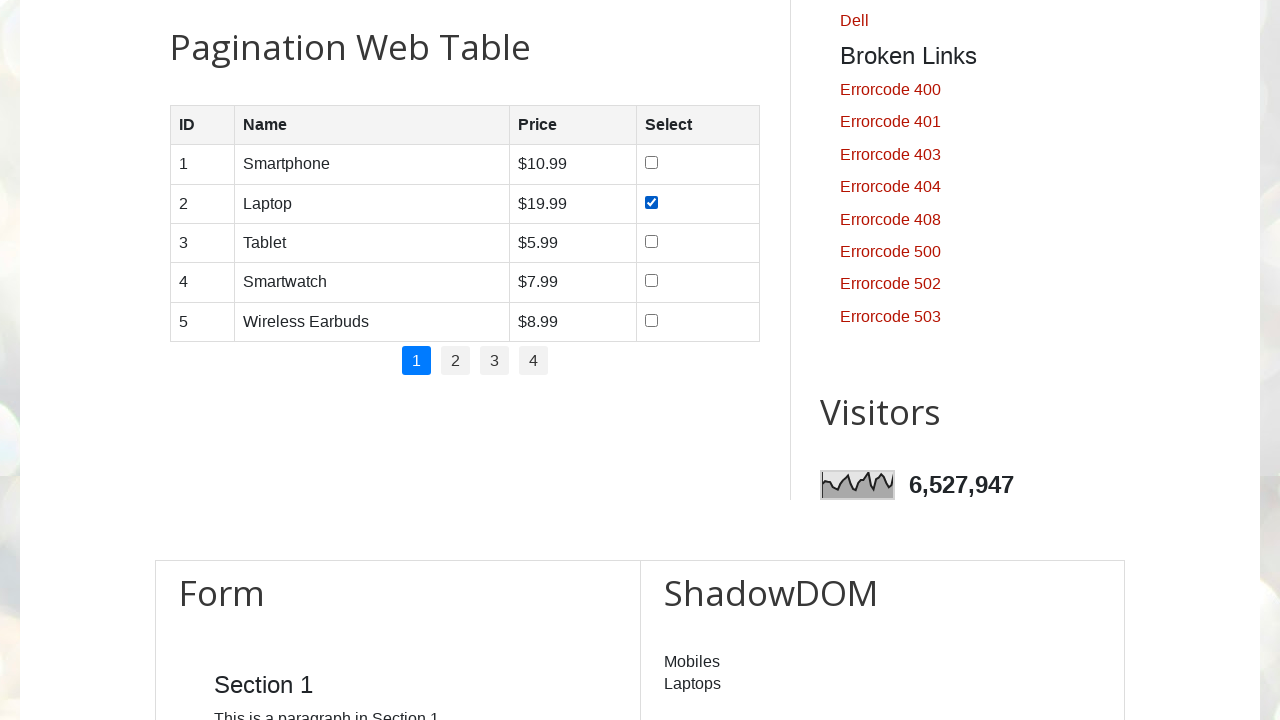

Clicked checkbox in row 2 on page 1 at (651, 241) on //table[@id='productTable']//tr[3]//td[4]//input
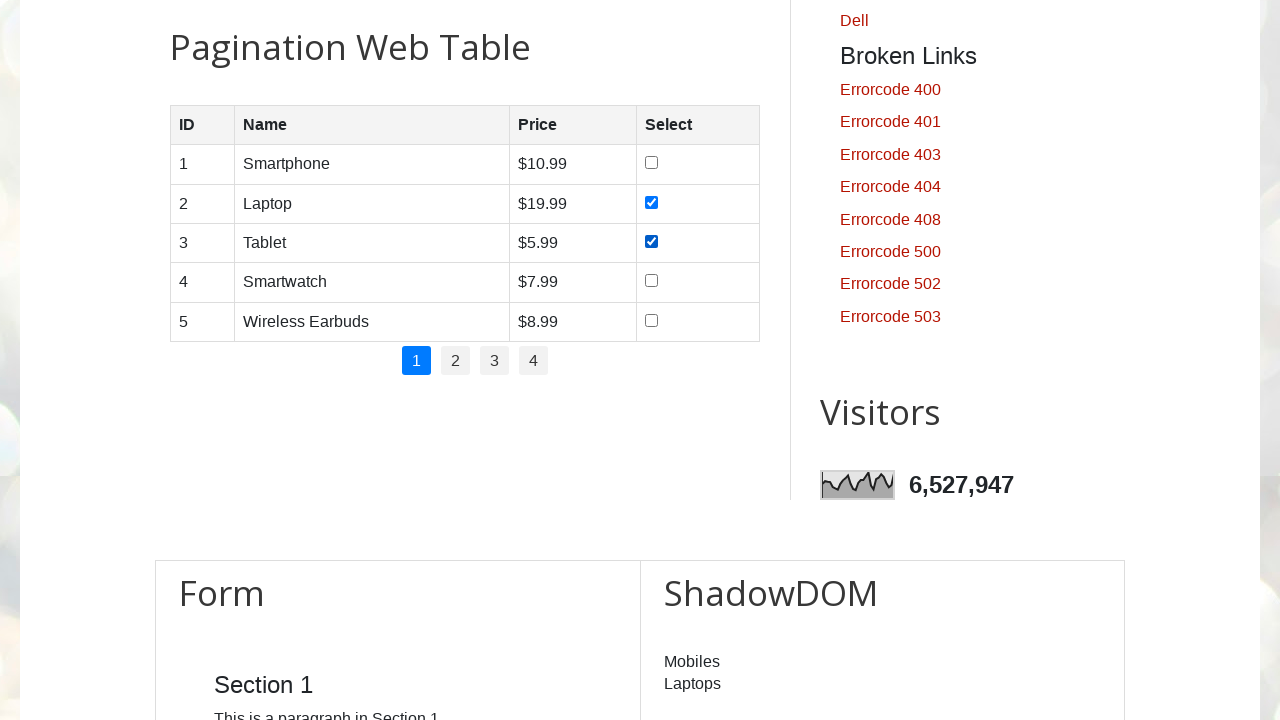

Clicked checkbox in row 3 on page 1 at (651, 281) on //table[@id='productTable']//tr[4]//td[4]//input
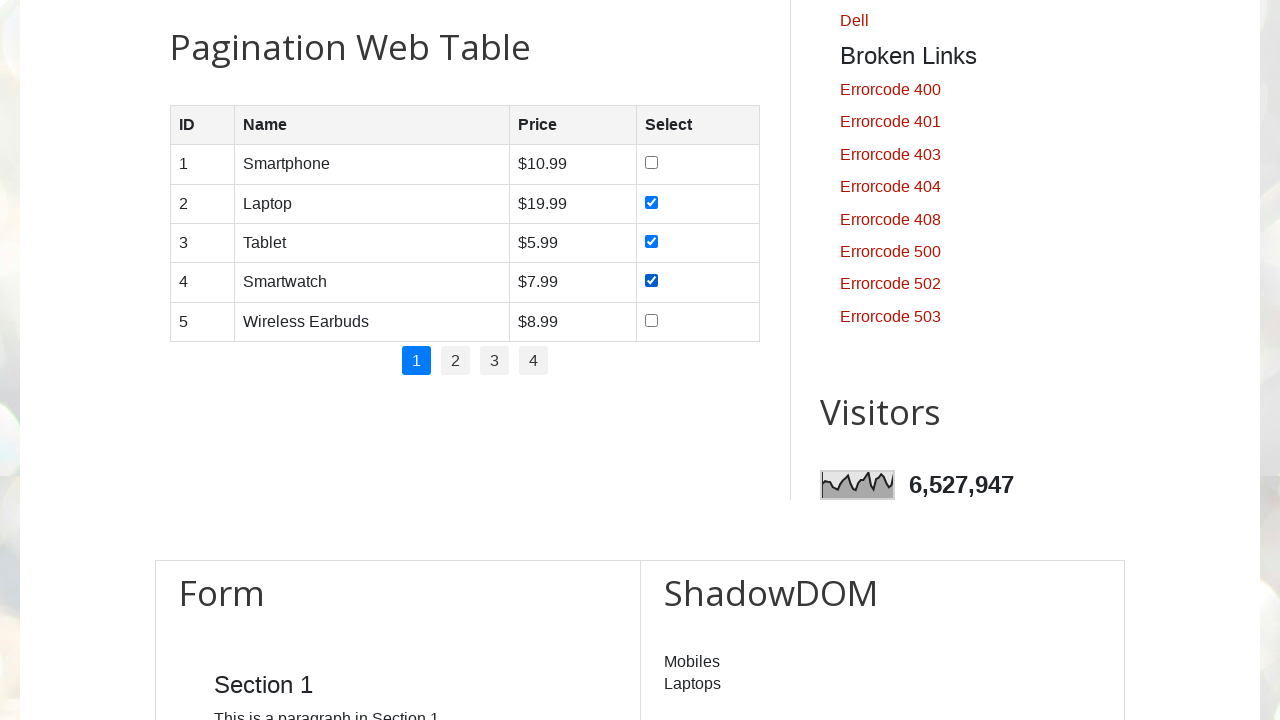

Clicked checkbox in row 4 on page 1 at (651, 320) on //table[@id='productTable']//tr[5]//td[4]//input
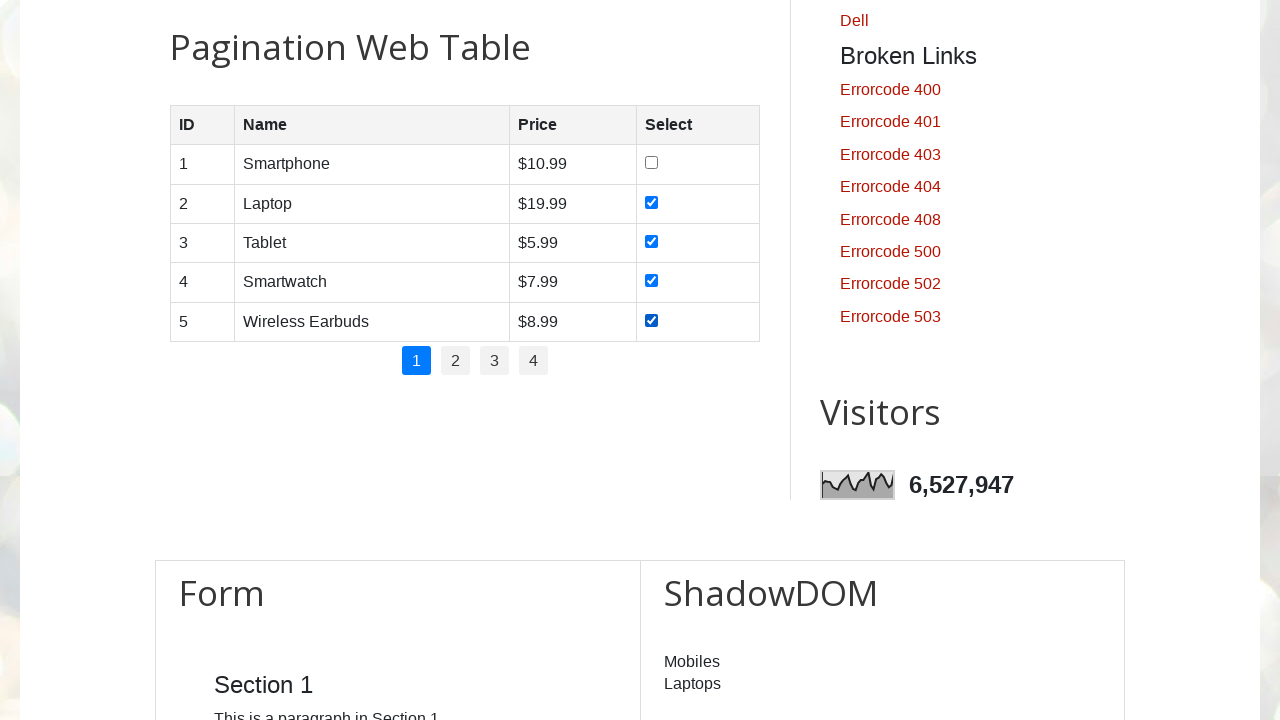

Clicked pagination page 2 at (456, 361) on //ul[@id='pagination']//li[2]
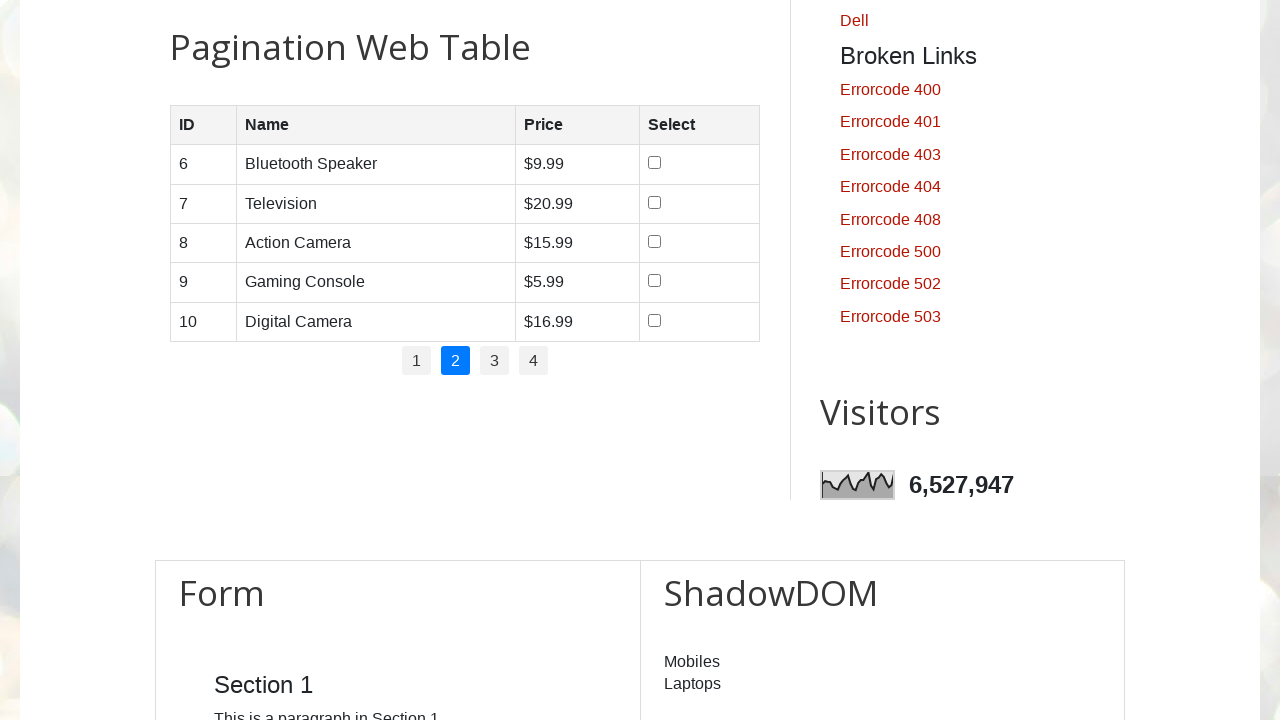

Waited for table to update after pagination click
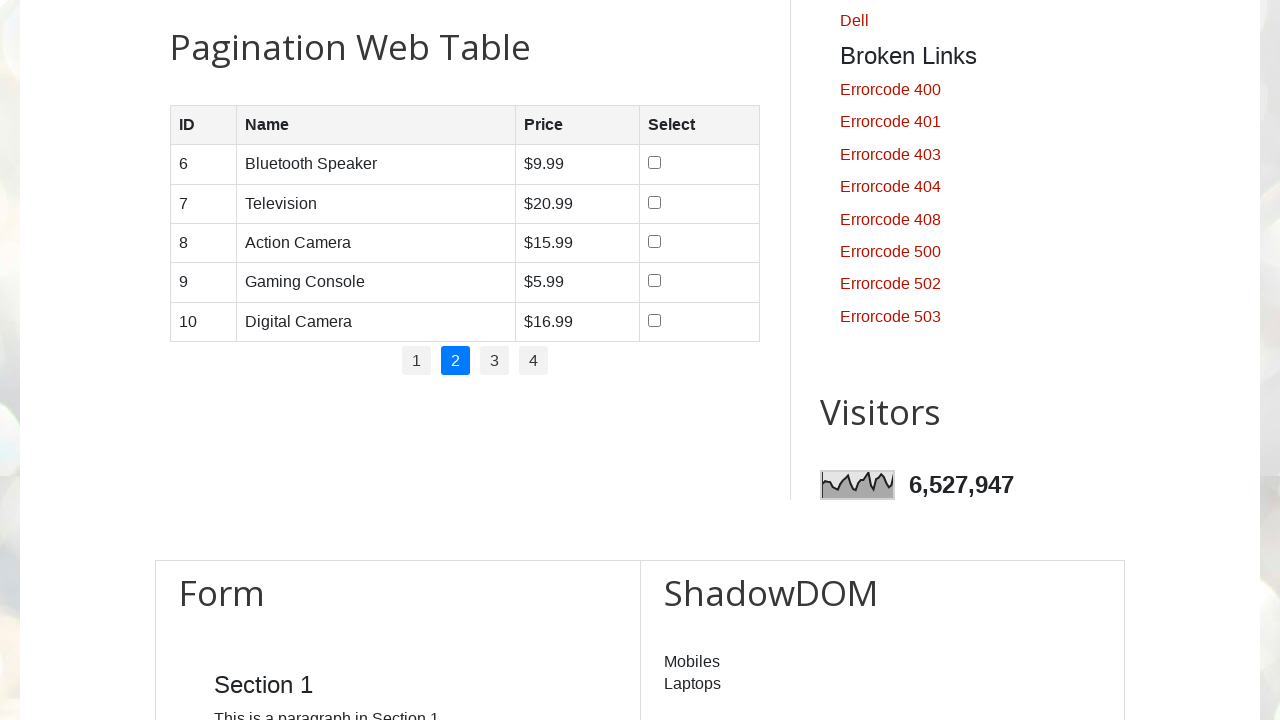

Retrieved row count from tbody: 5
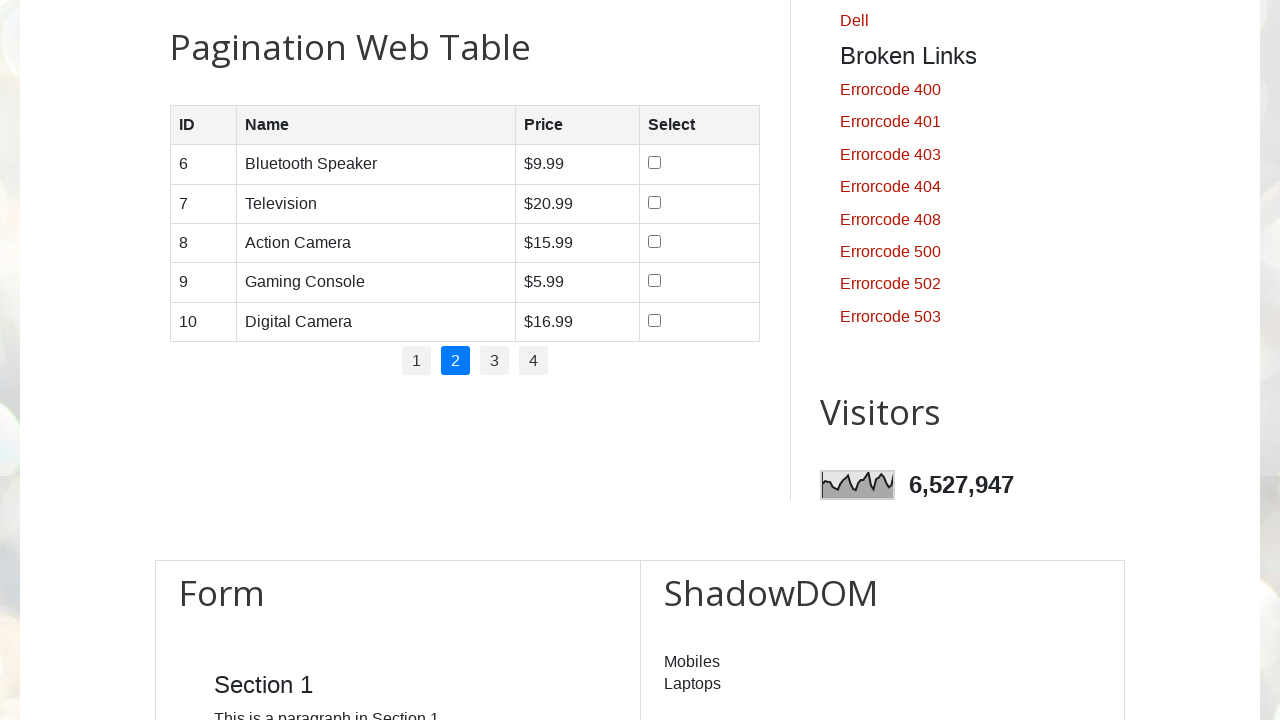

Retrieved column count: 4
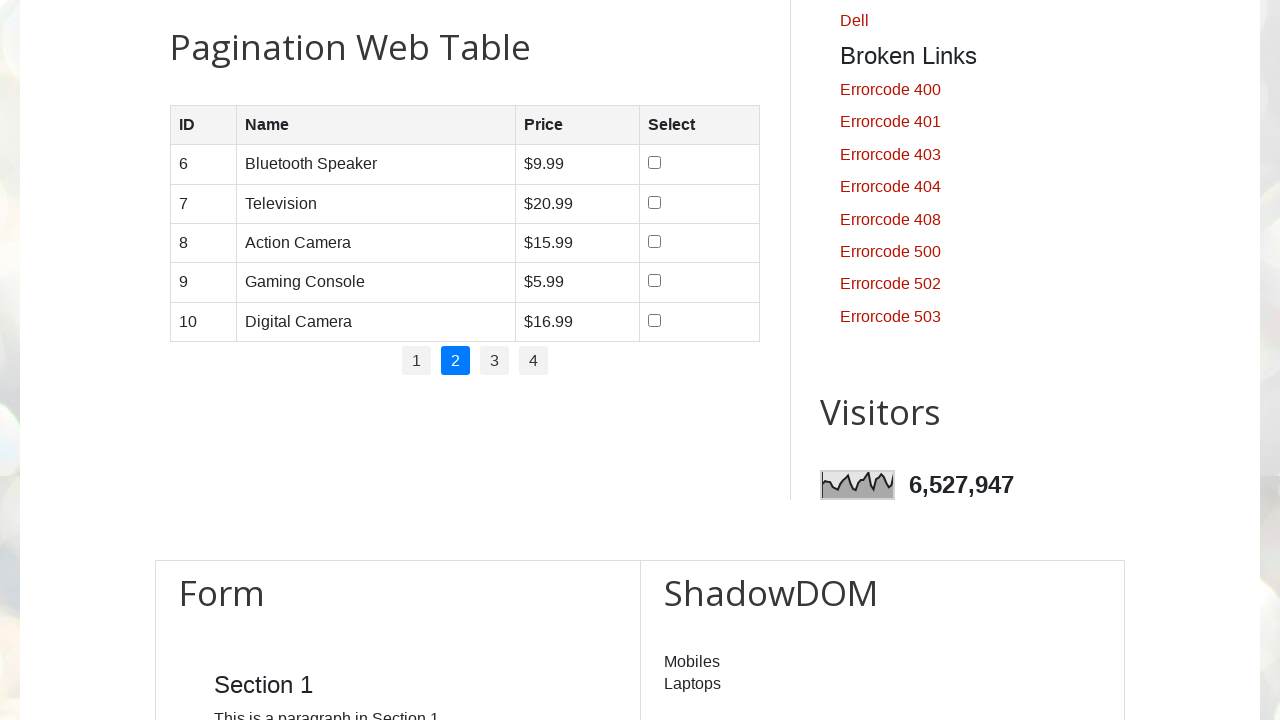

Clicked checkbox in row 1 on page 2 at (654, 202) on //table[@id='productTable']//tr[2]//td[4]//input
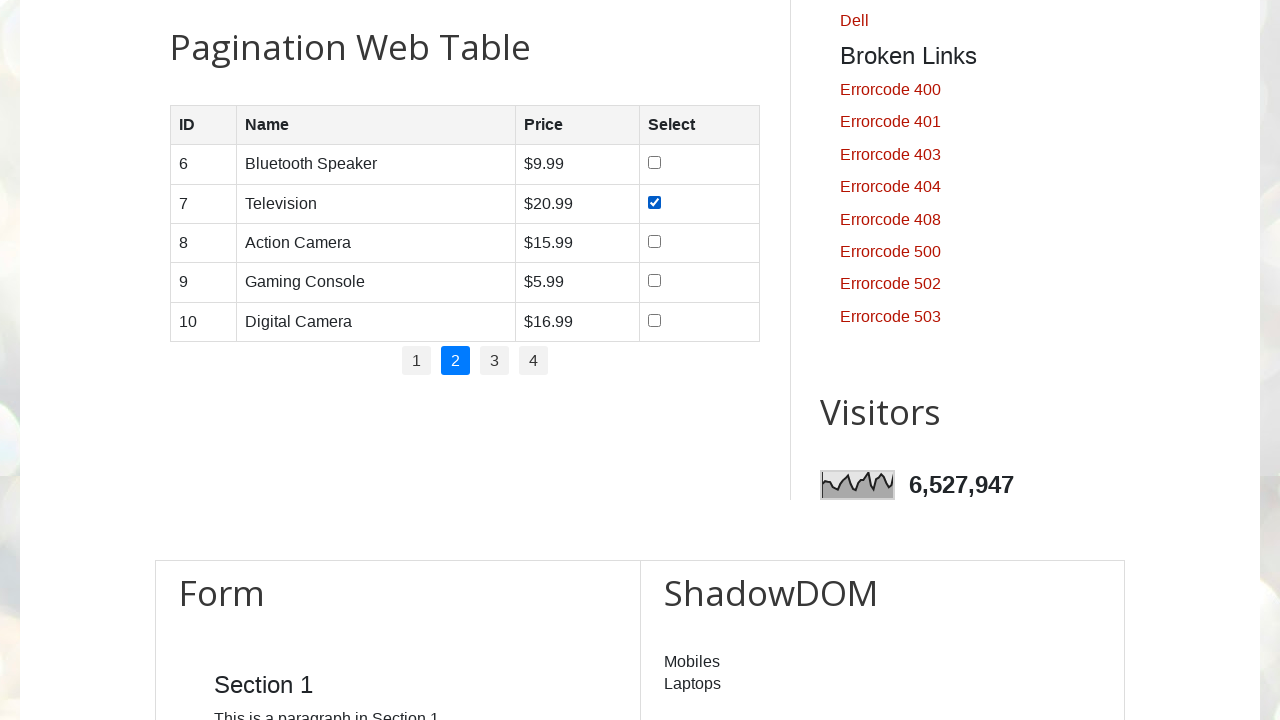

Clicked checkbox in row 2 on page 2 at (654, 241) on //table[@id='productTable']//tr[3]//td[4]//input
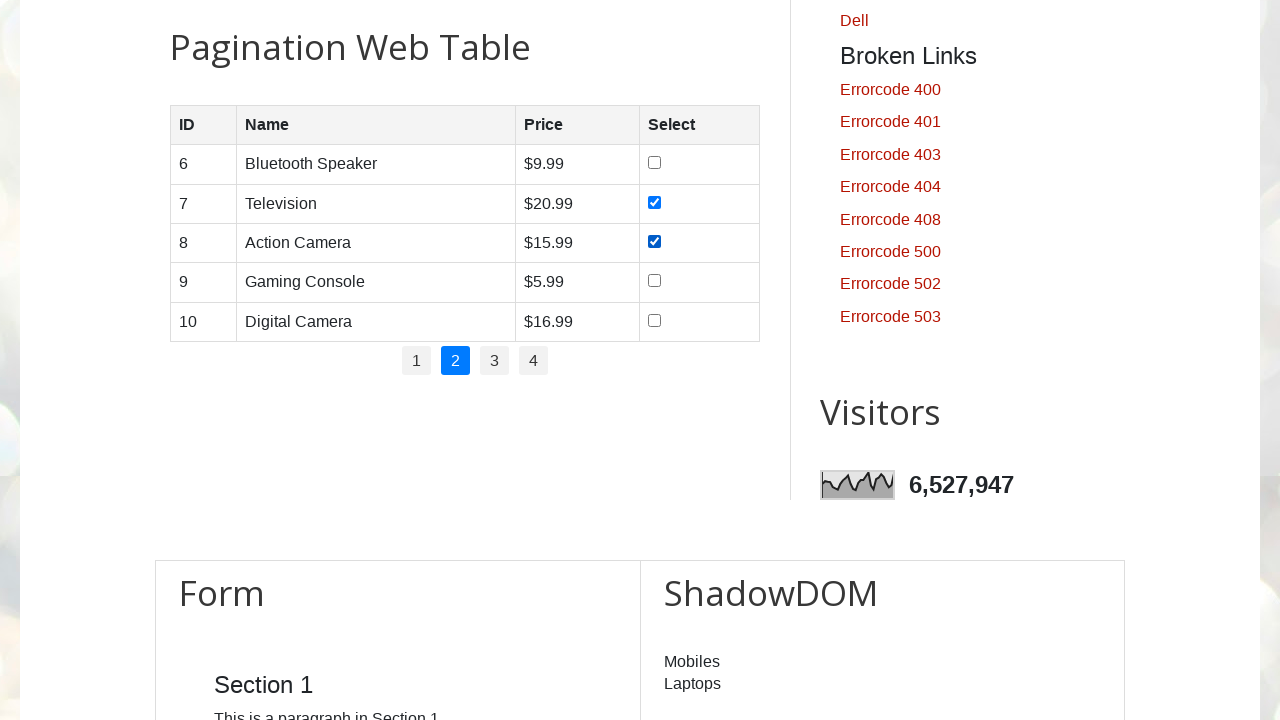

Clicked checkbox in row 3 on page 2 at (654, 281) on //table[@id='productTable']//tr[4]//td[4]//input
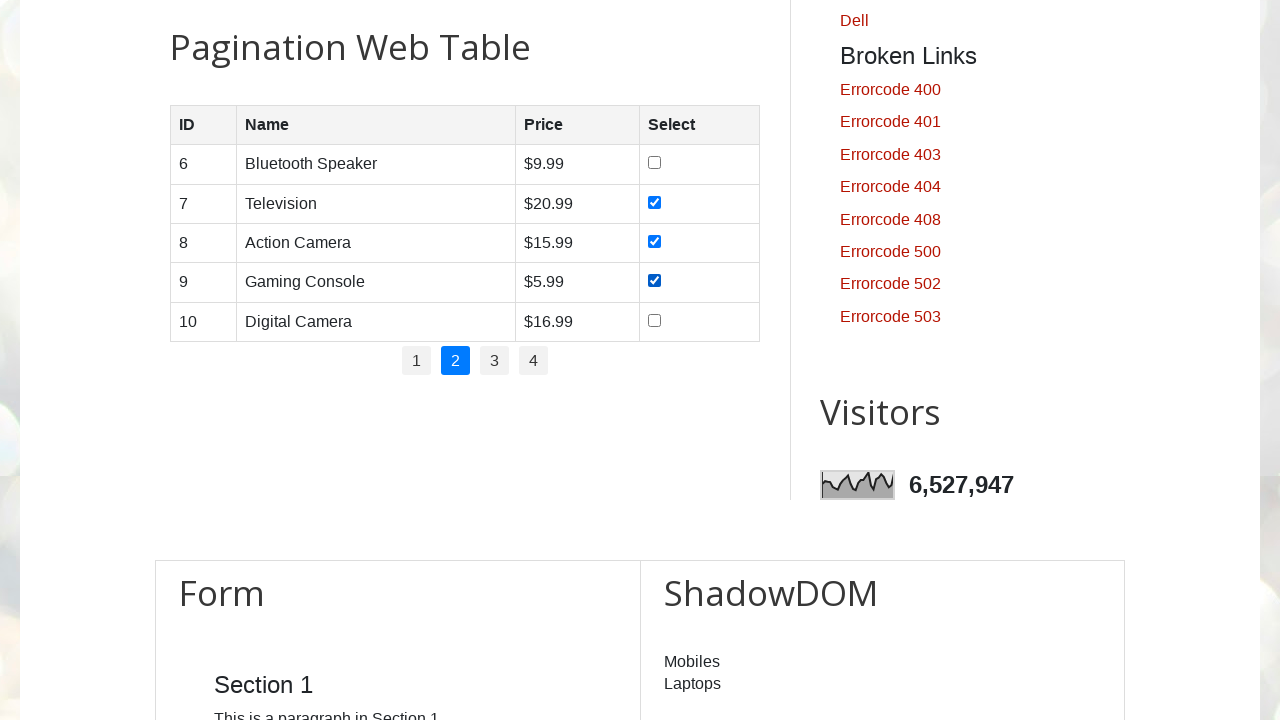

Clicked checkbox in row 4 on page 2 at (654, 320) on //table[@id='productTable']//tr[5]//td[4]//input
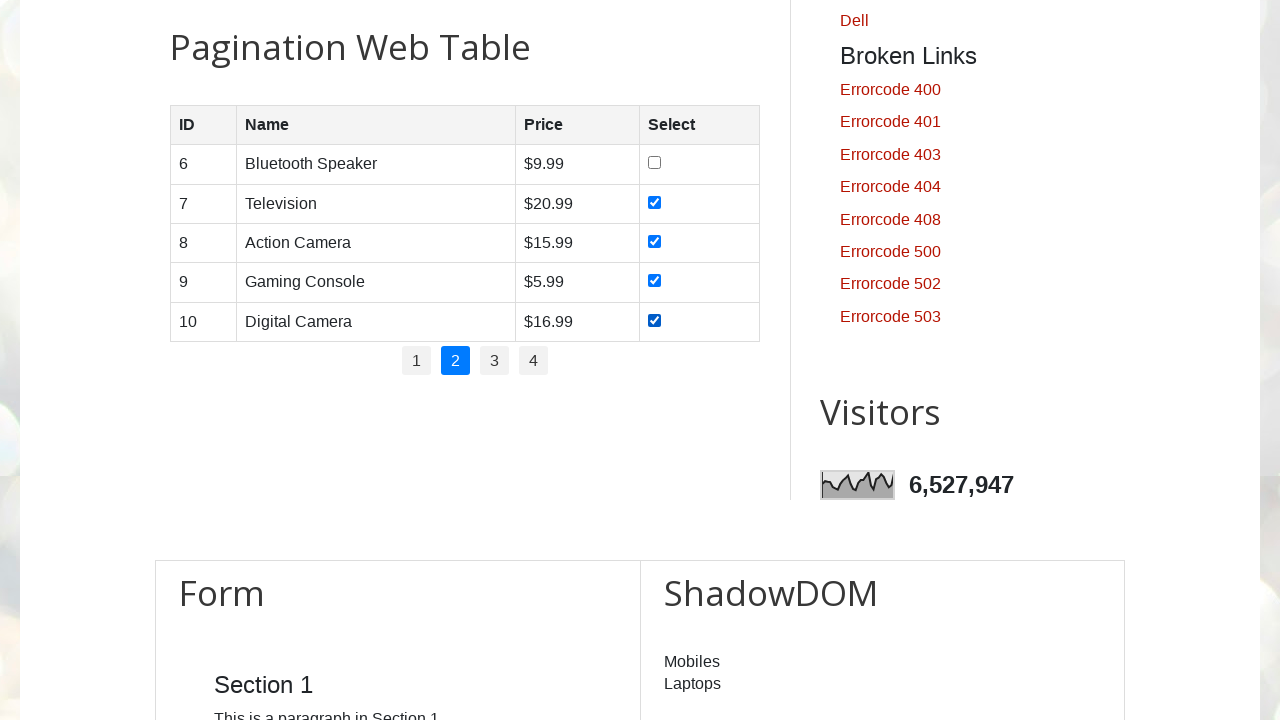

Clicked pagination page 3 at (494, 361) on //ul[@id='pagination']//li[3]
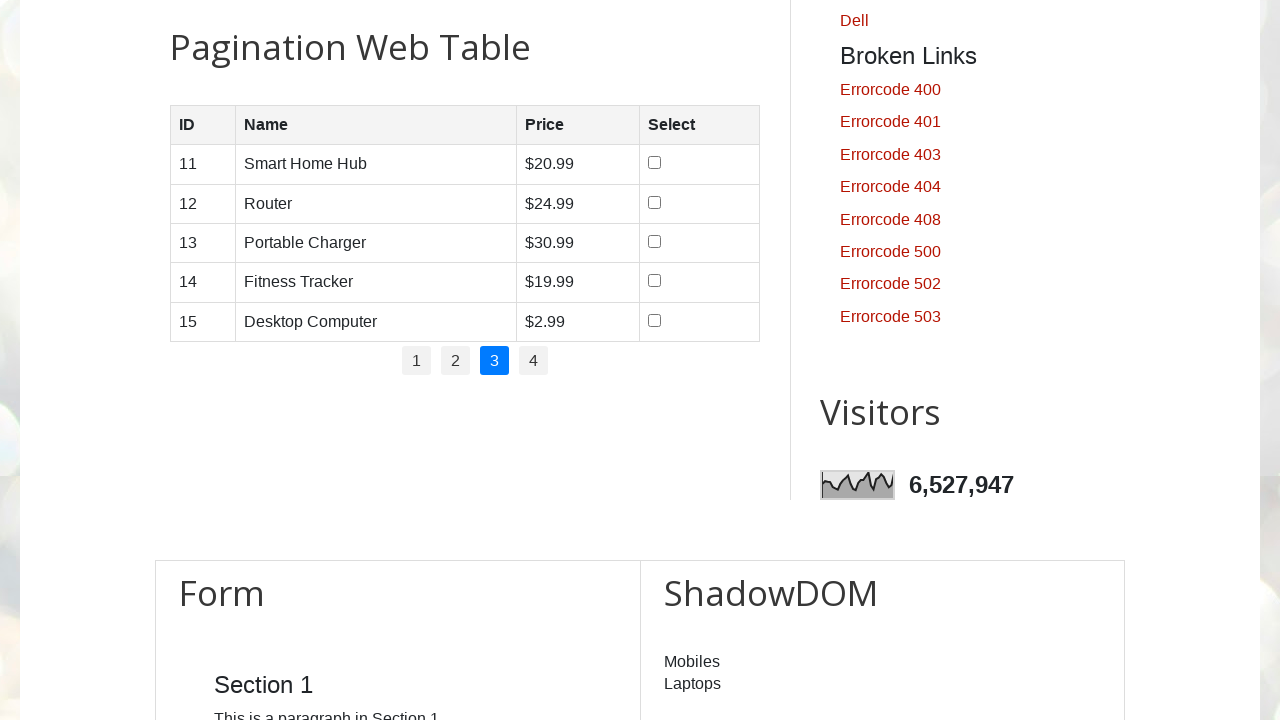

Waited for table to update after pagination click
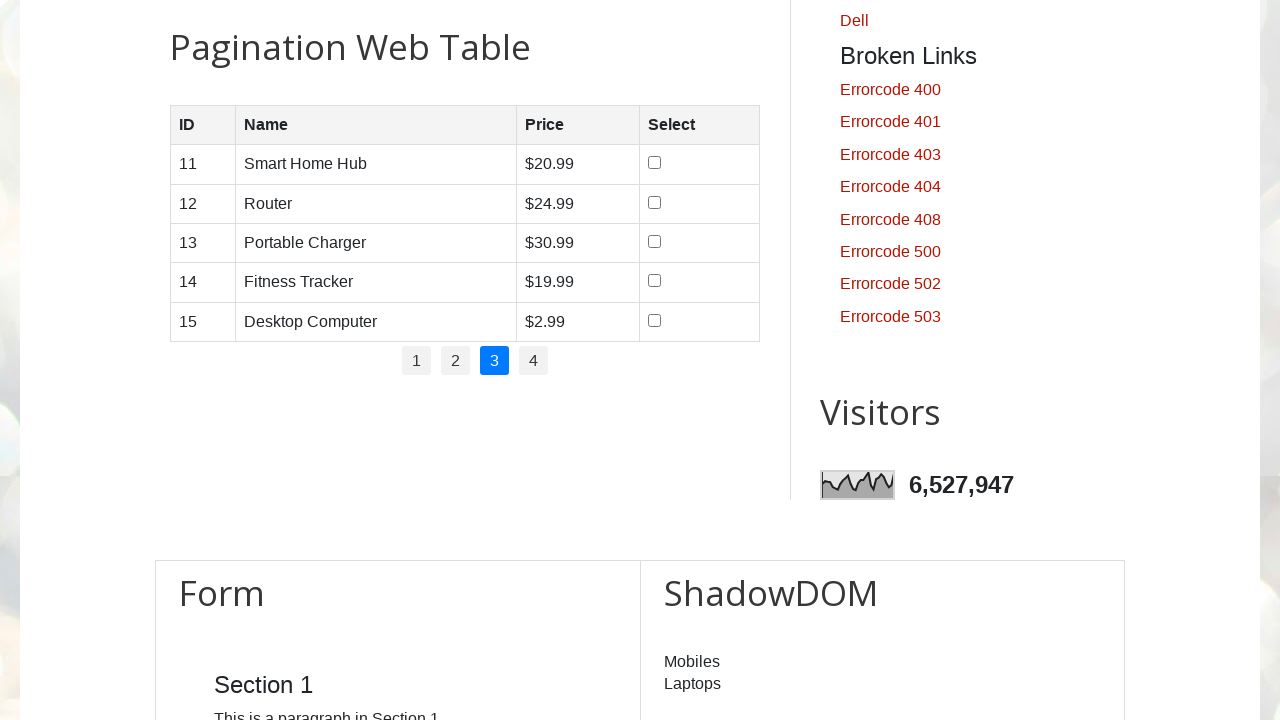

Retrieved row count from tbody: 5
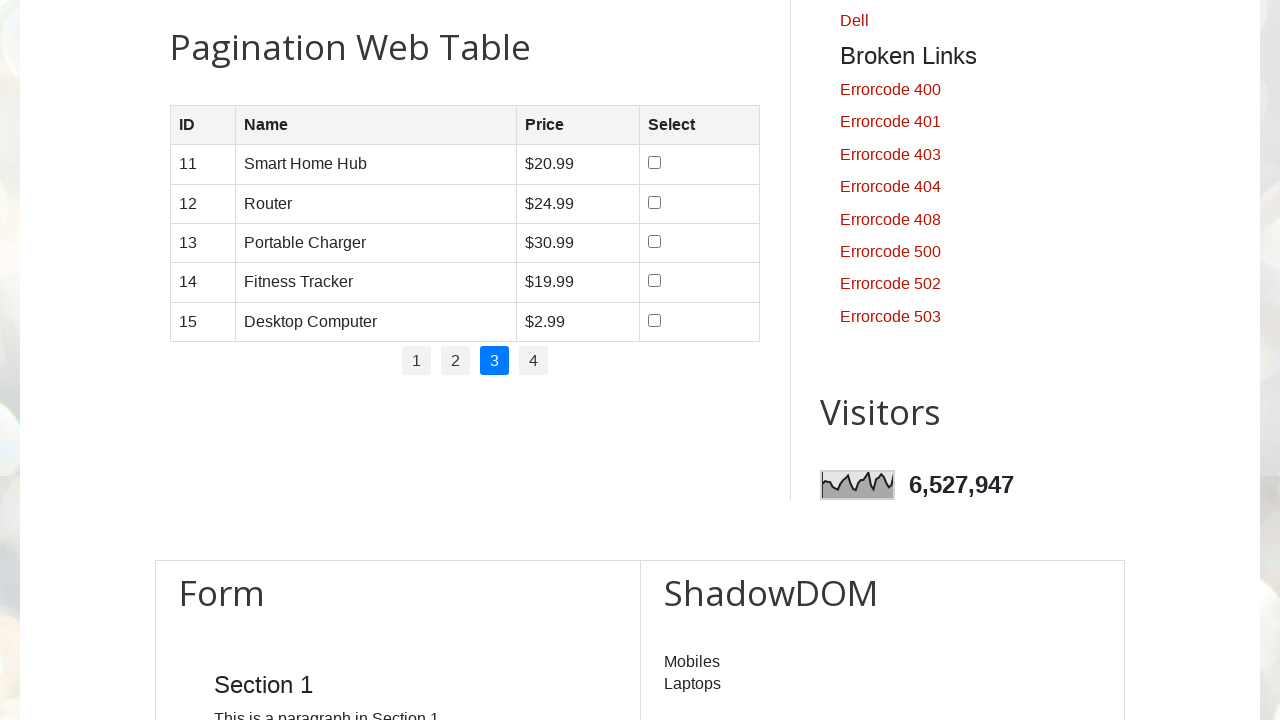

Retrieved column count: 4
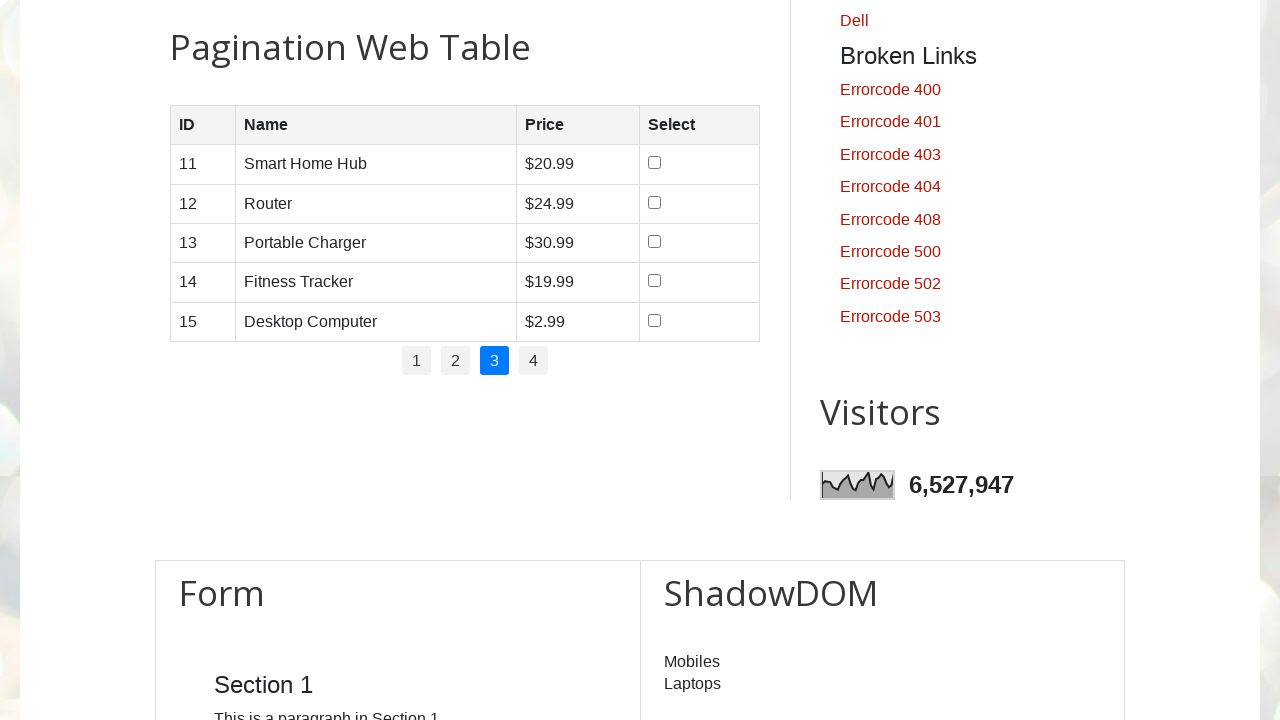

Clicked checkbox in row 1 on page 3 at (655, 202) on //table[@id='productTable']//tr[2]//td[4]//input
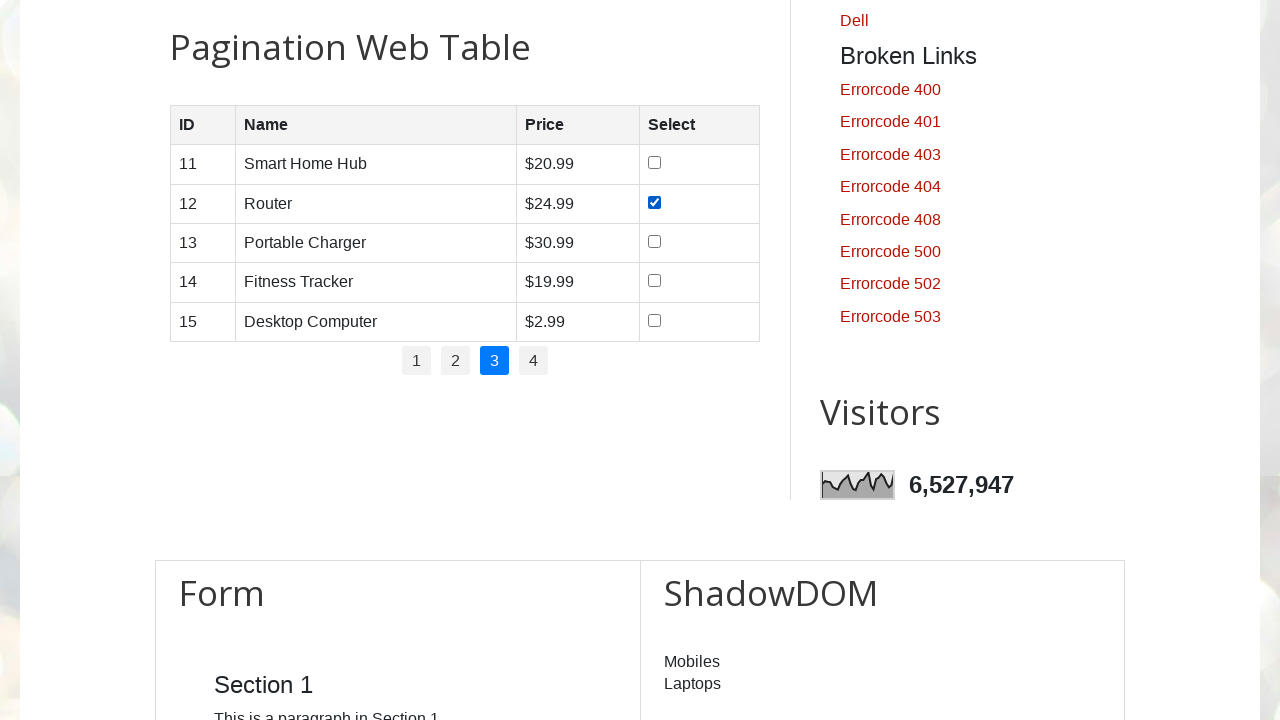

Clicked checkbox in row 2 on page 3 at (655, 241) on //table[@id='productTable']//tr[3]//td[4]//input
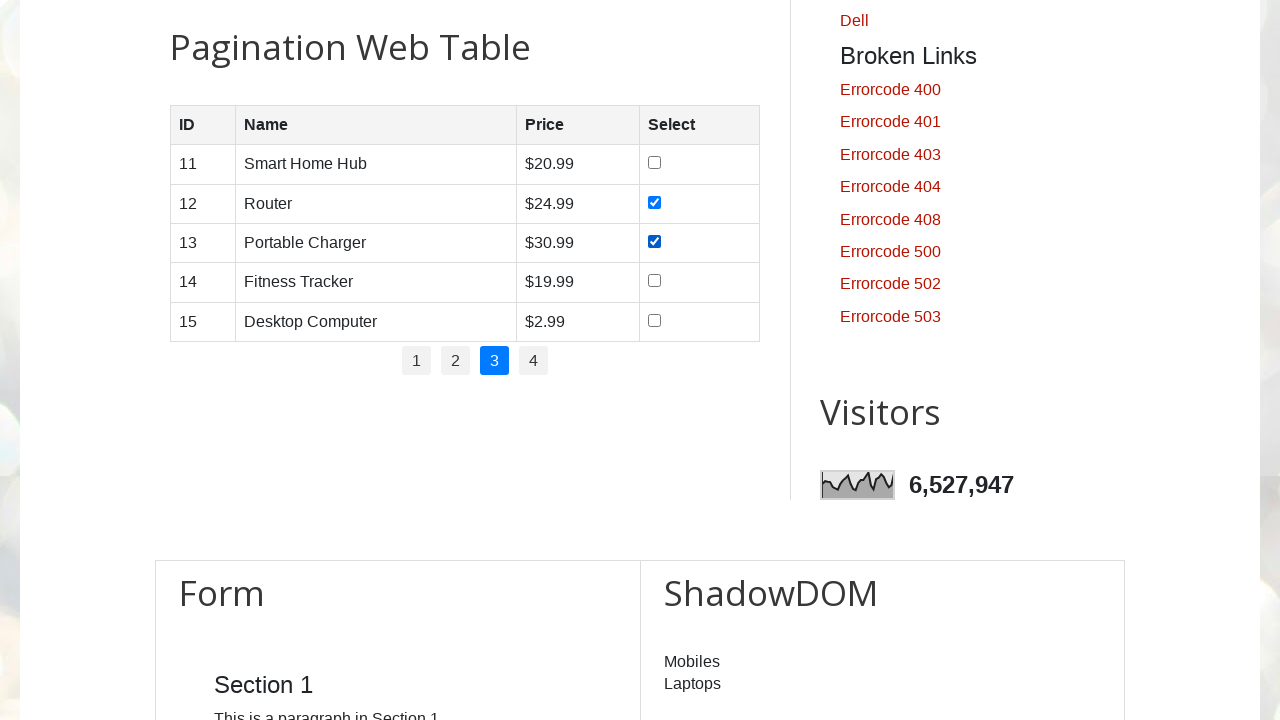

Clicked checkbox in row 3 on page 3 at (655, 281) on //table[@id='productTable']//tr[4]//td[4]//input
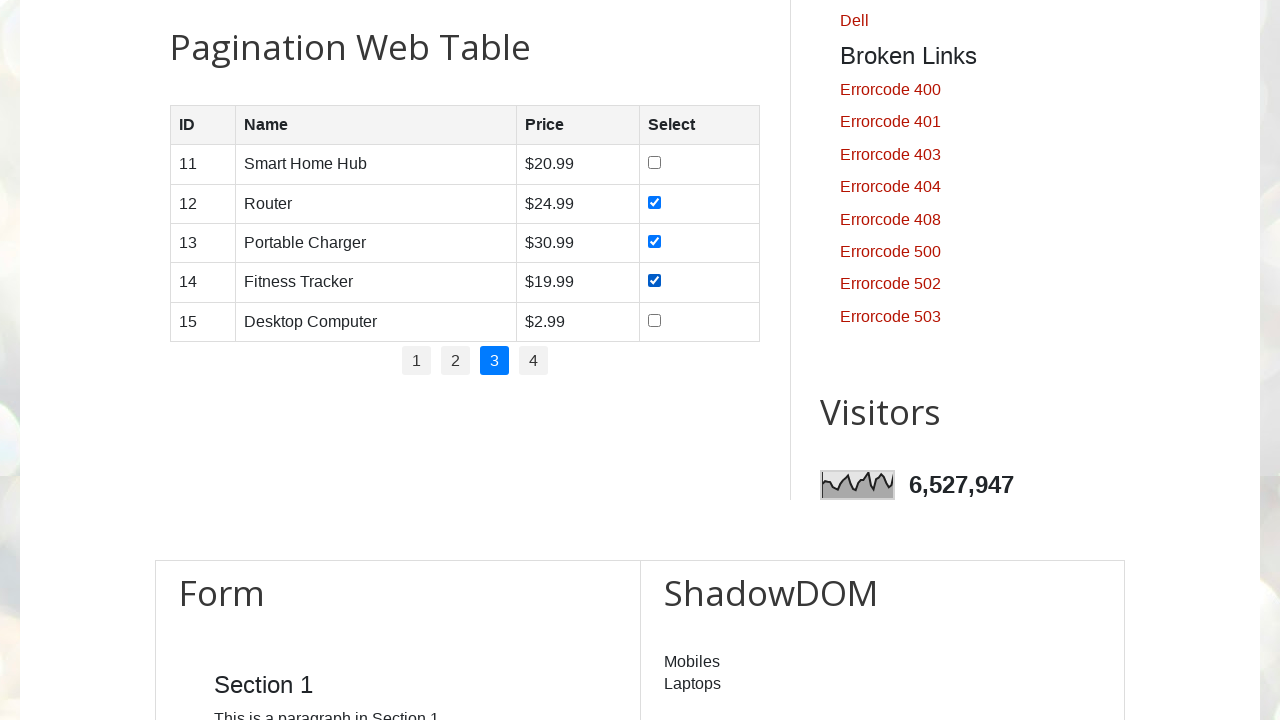

Clicked checkbox in row 4 on page 3 at (655, 320) on //table[@id='productTable']//tr[5]//td[4]//input
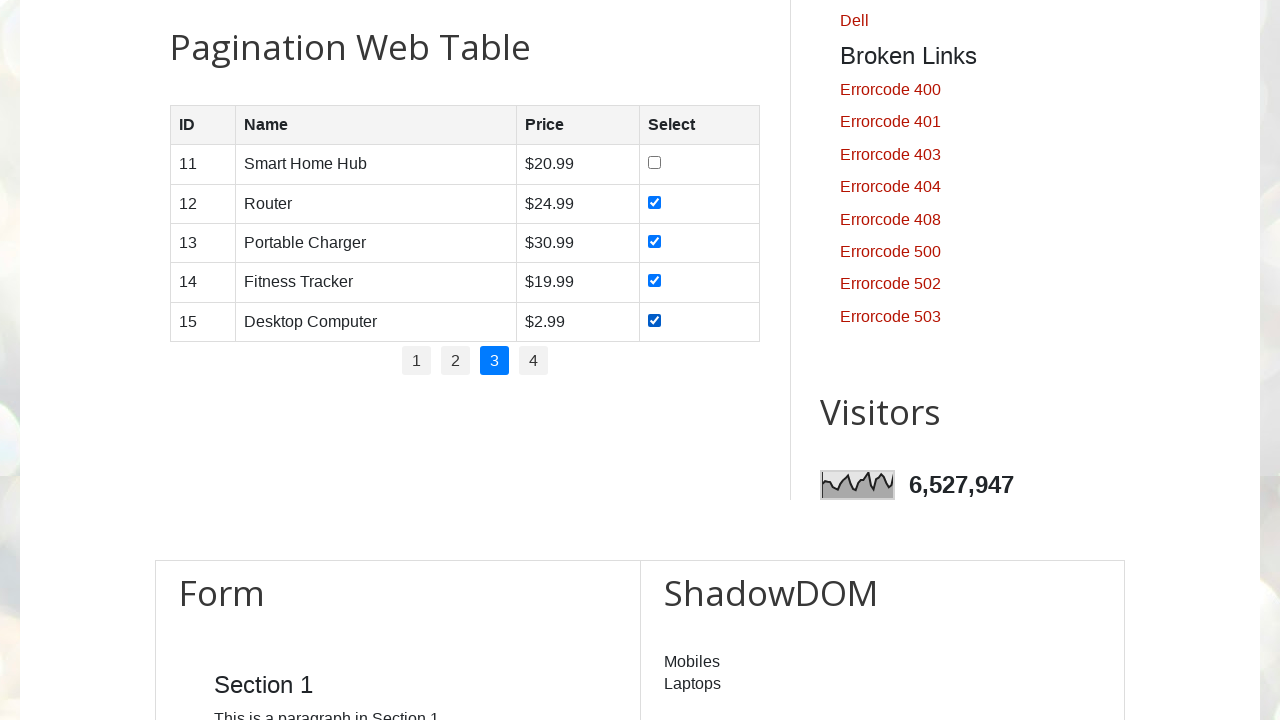

Clicked pagination page 4 at (534, 361) on //ul[@id='pagination']//li[4]
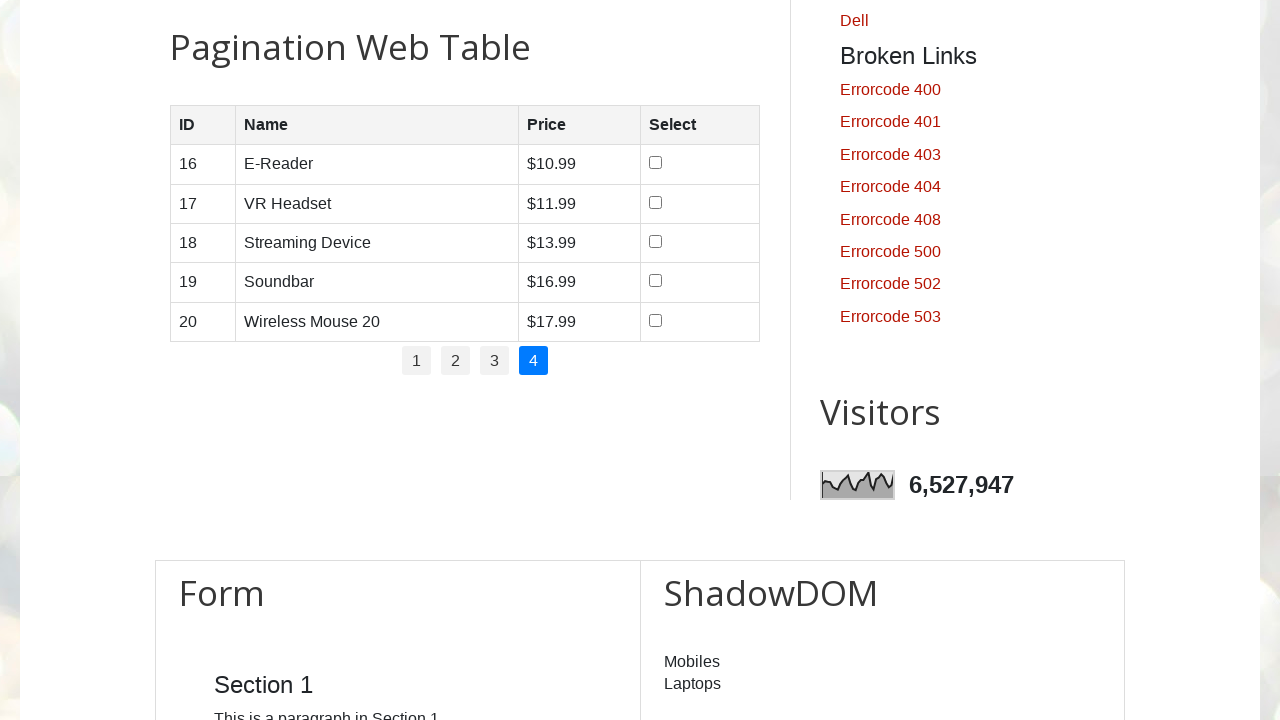

Waited for table to update after pagination click
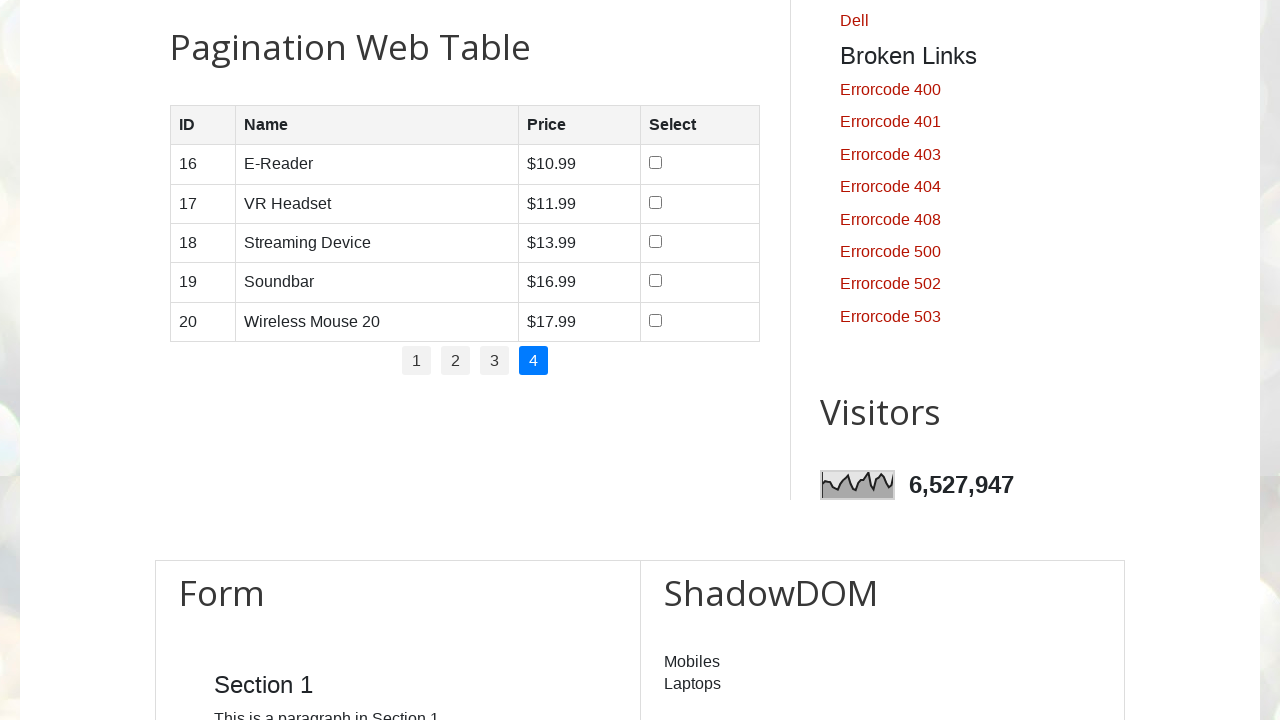

Retrieved row count from tbody: 5
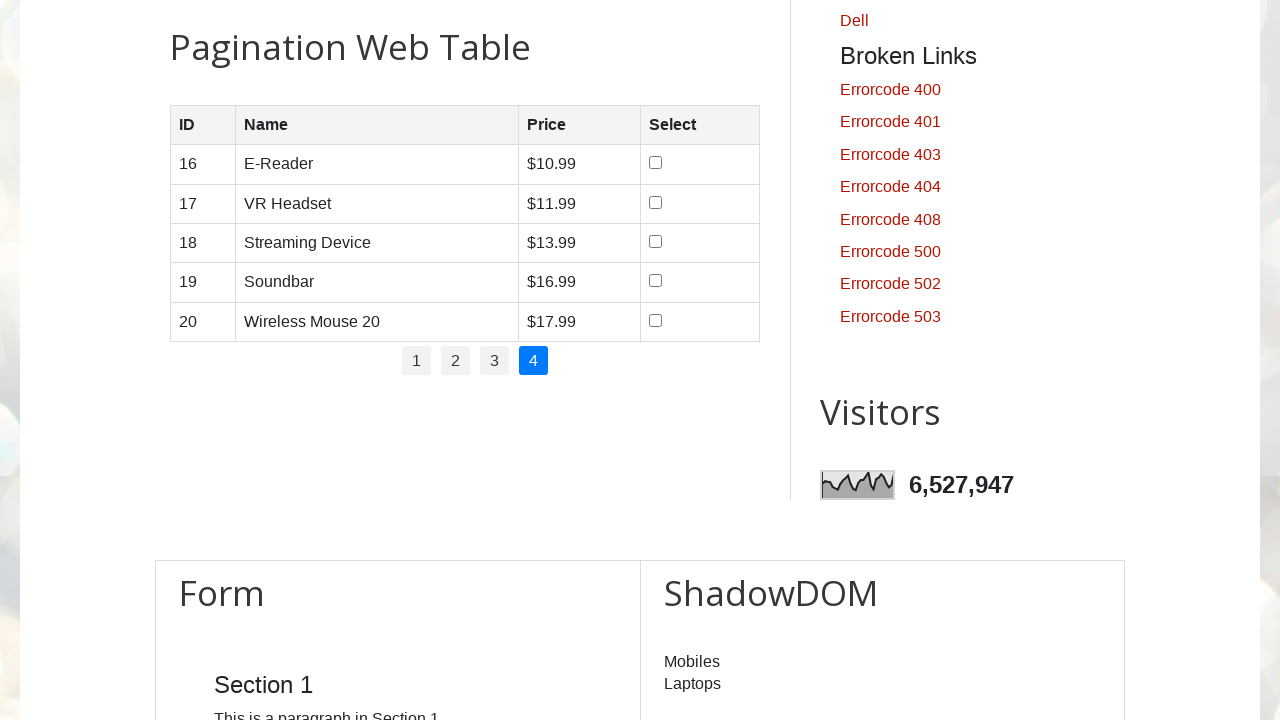

Retrieved column count: 4
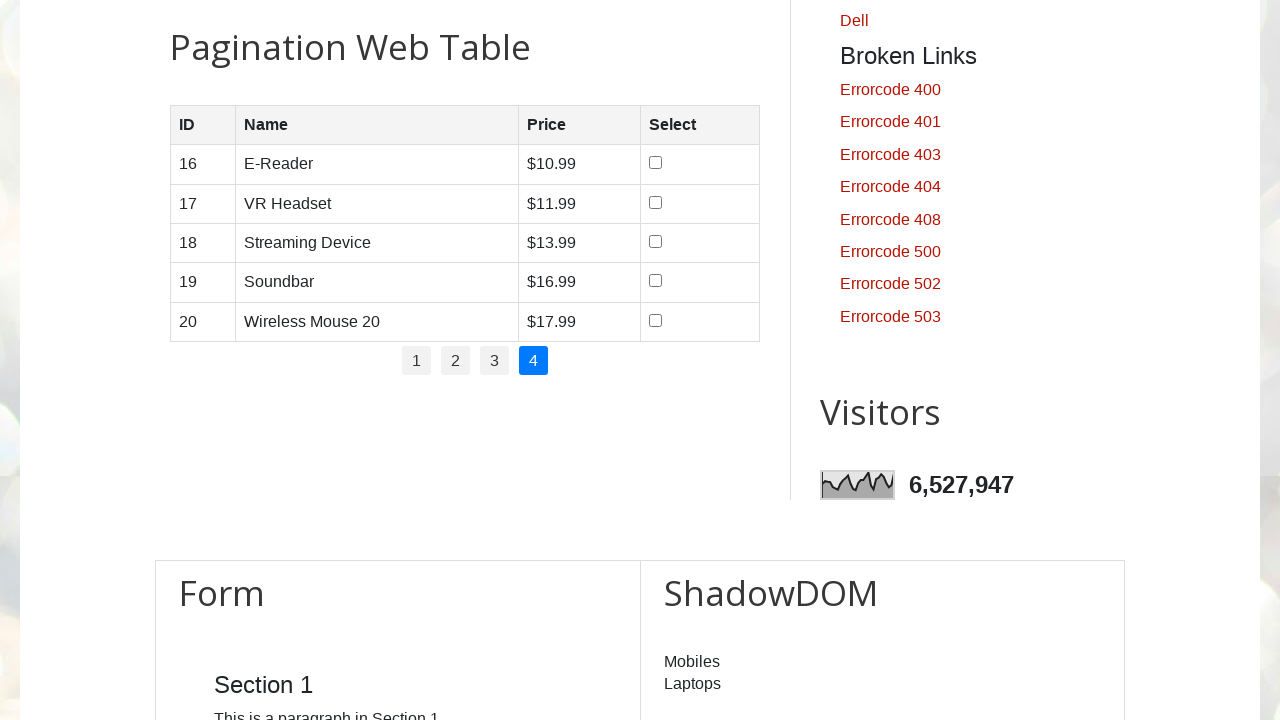

Clicked checkbox in row 1 on page 4 at (656, 202) on //table[@id='productTable']//tr[2]//td[4]//input
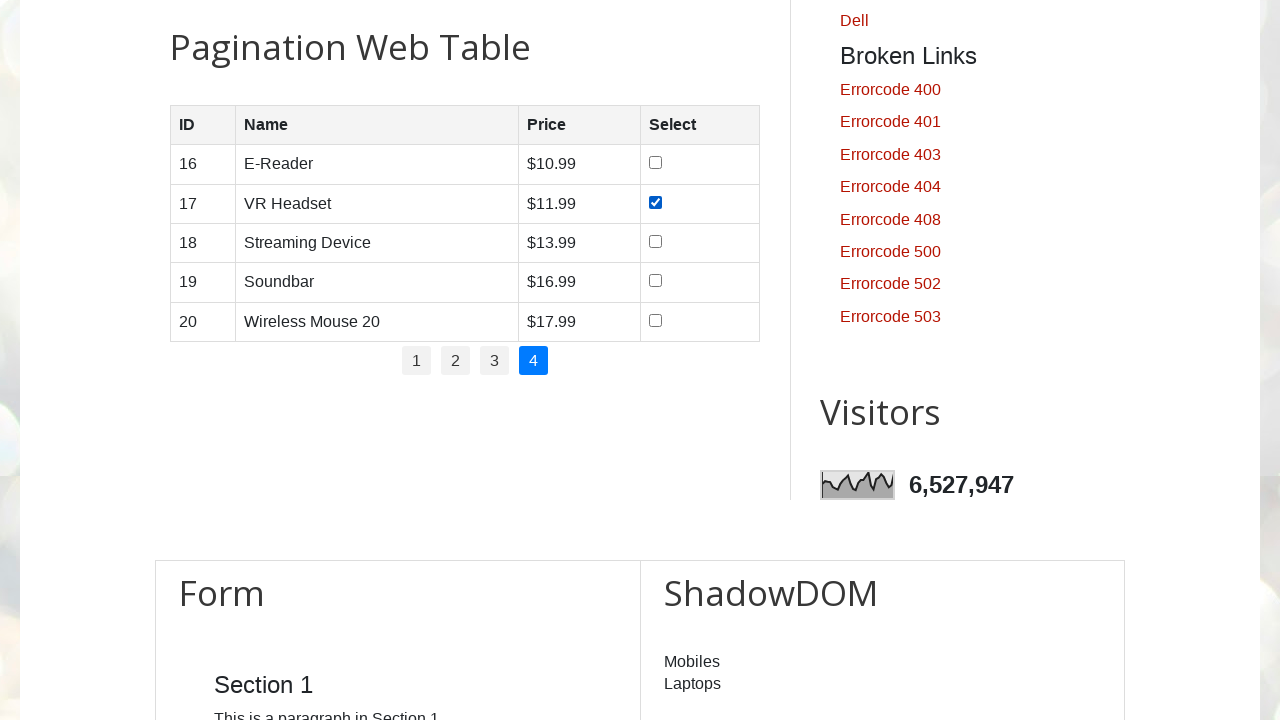

Clicked checkbox in row 2 on page 4 at (656, 241) on //table[@id='productTable']//tr[3]//td[4]//input
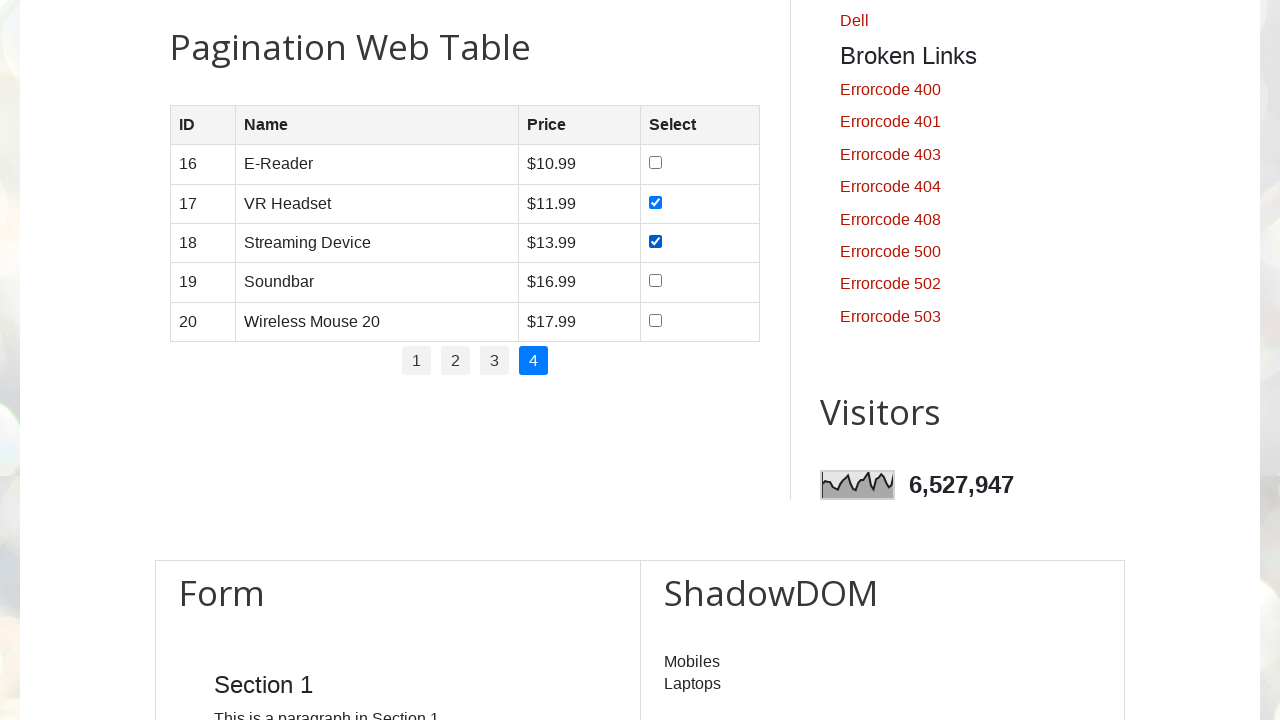

Clicked checkbox in row 3 on page 4 at (656, 281) on //table[@id='productTable']//tr[4]//td[4]//input
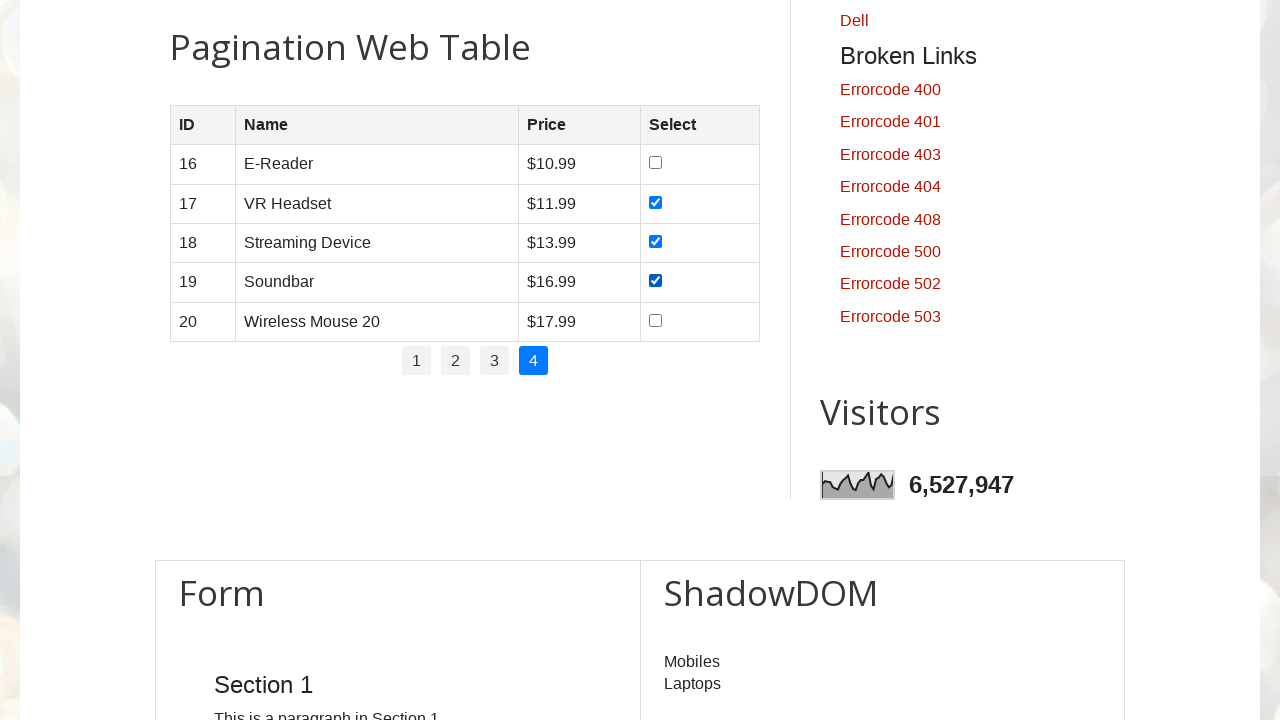

Clicked checkbox in row 4 on page 4 at (656, 320) on //table[@id='productTable']//tr[5]//td[4]//input
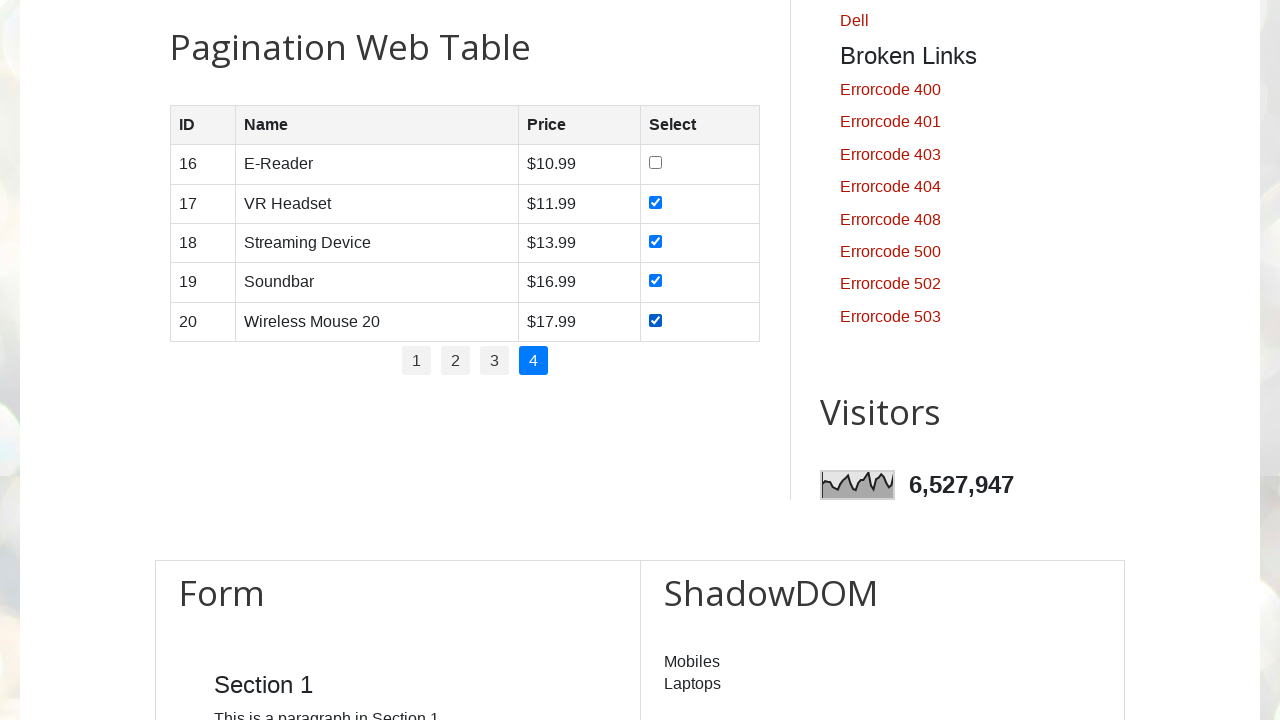

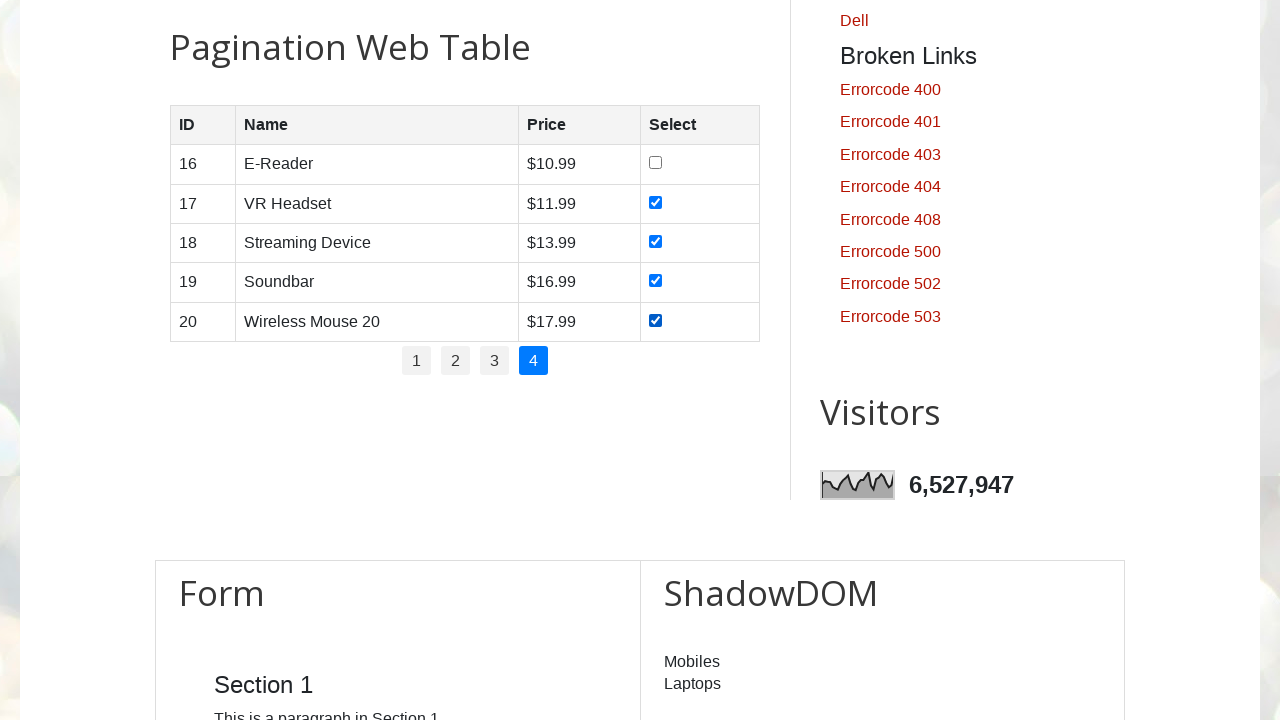